Tests page scrolling functionality using ARROW_DOWN and ARROW_UP keyboard keys on a demo QA site

Starting URL: https://demoqa.com/auto-complete

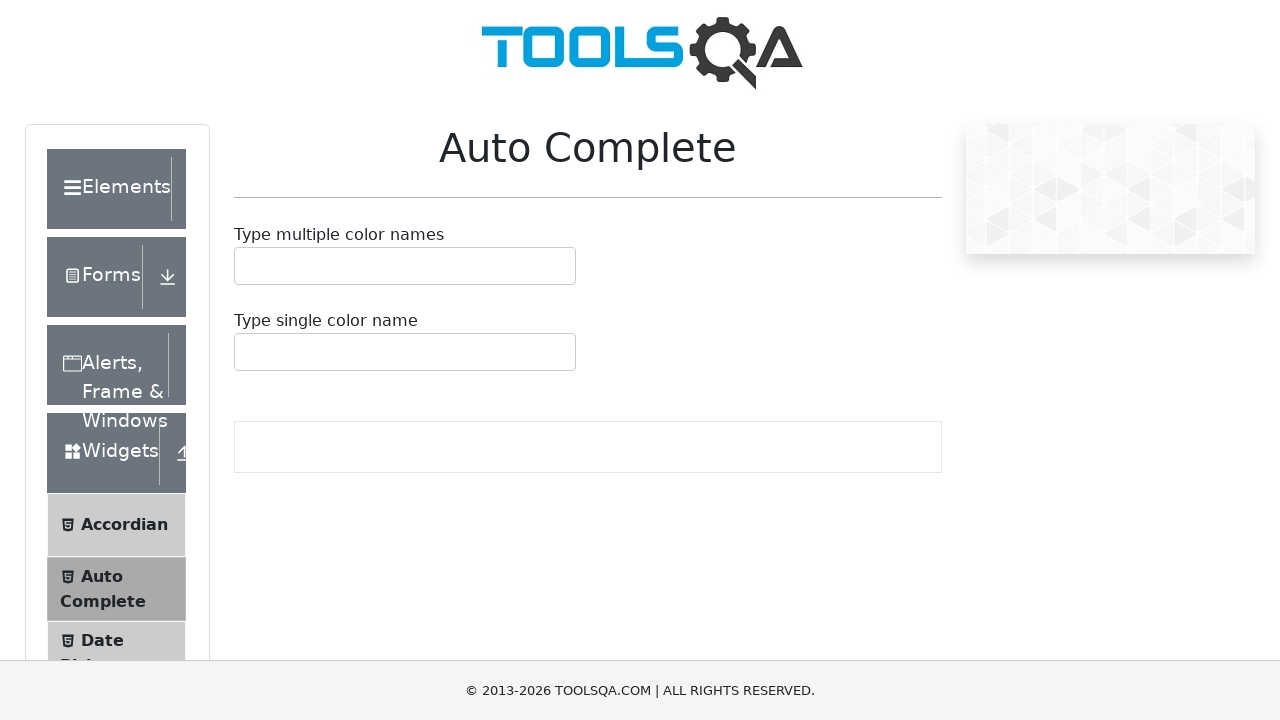

Pressed ARROW_DOWN key to scroll down
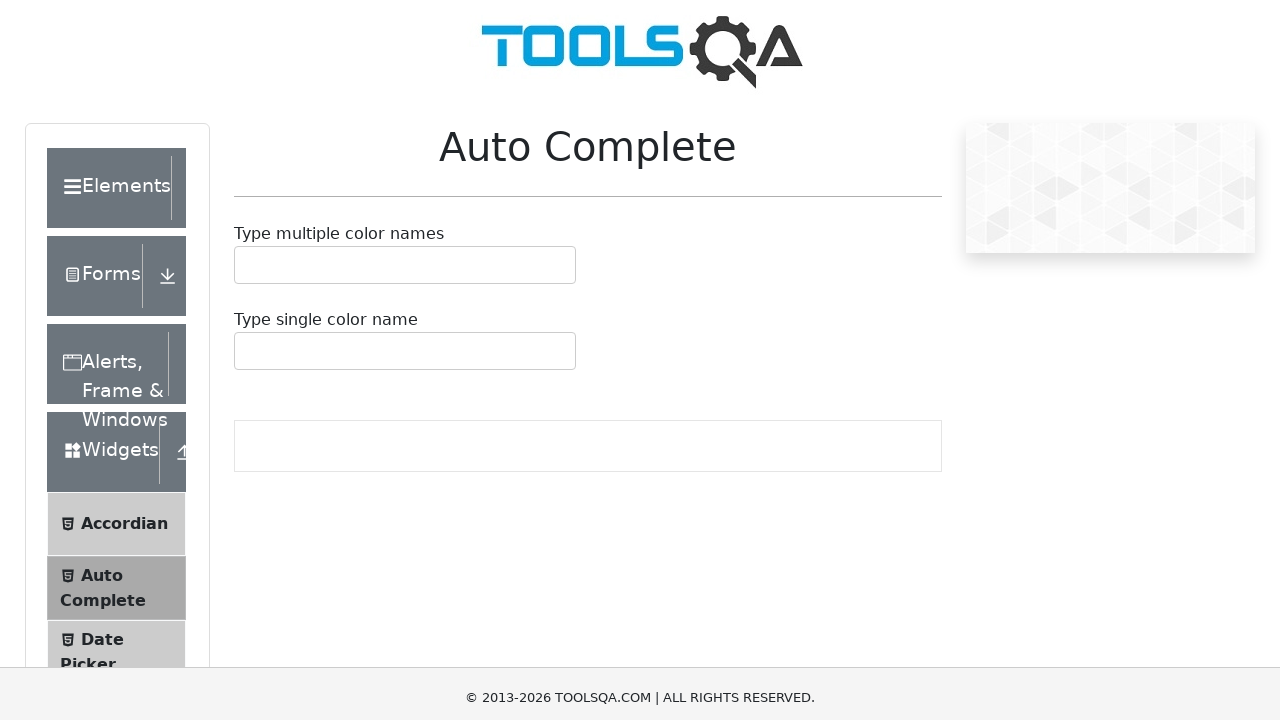

Waited 1000ms for page to settle after first scroll down
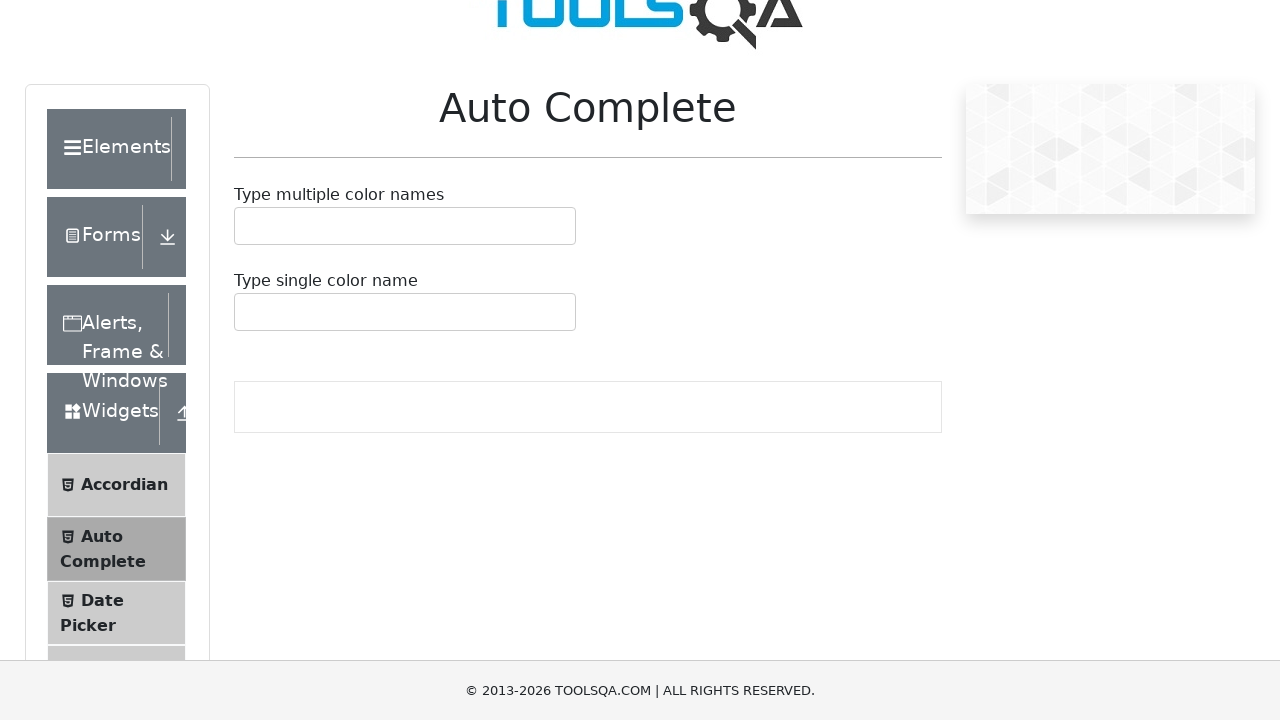

Pressed ARROW_DOWN key to scroll down
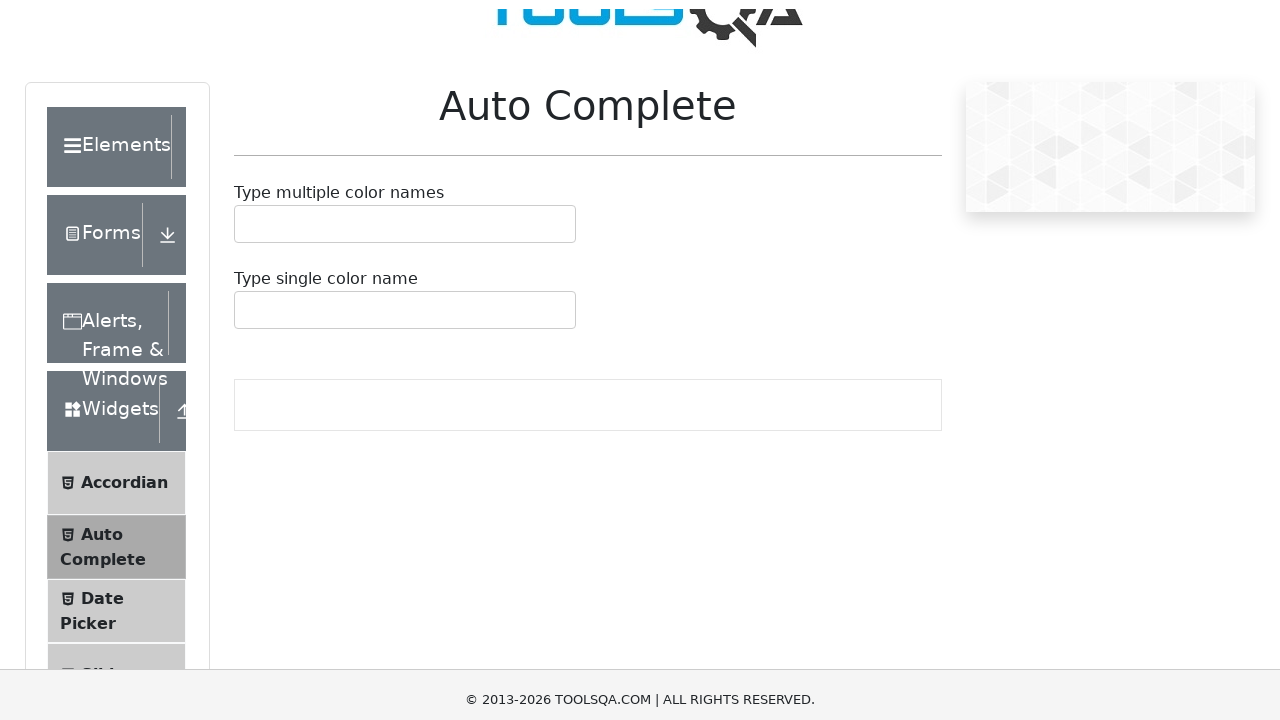

Waited 1000ms for page to settle after second scroll down
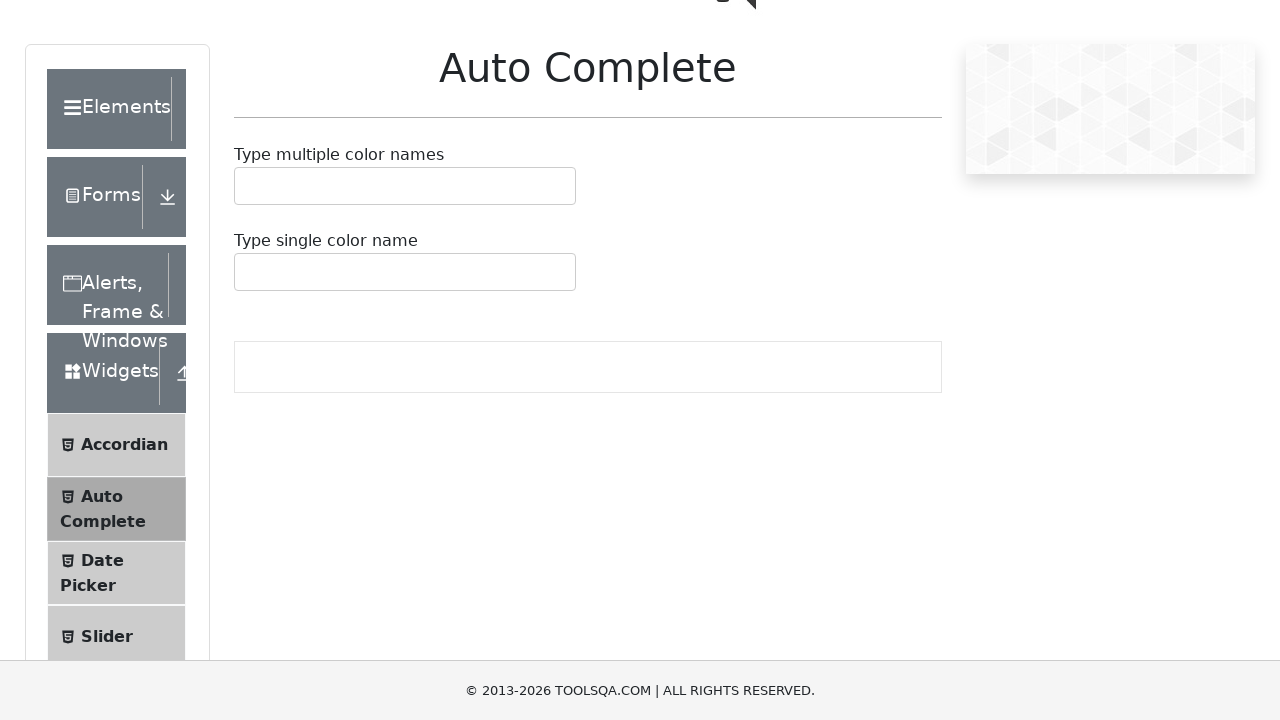

Pressed ARROW_DOWN key to scroll down
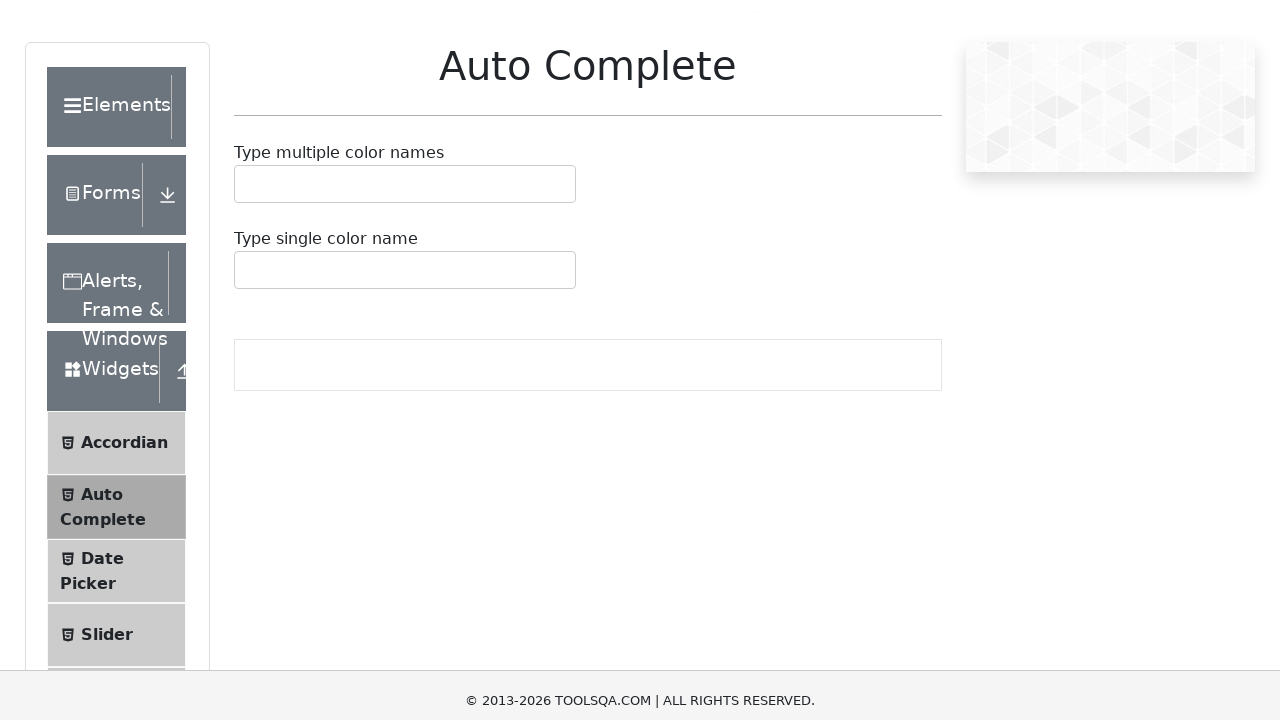

Waited 1000ms for page to settle after third scroll down
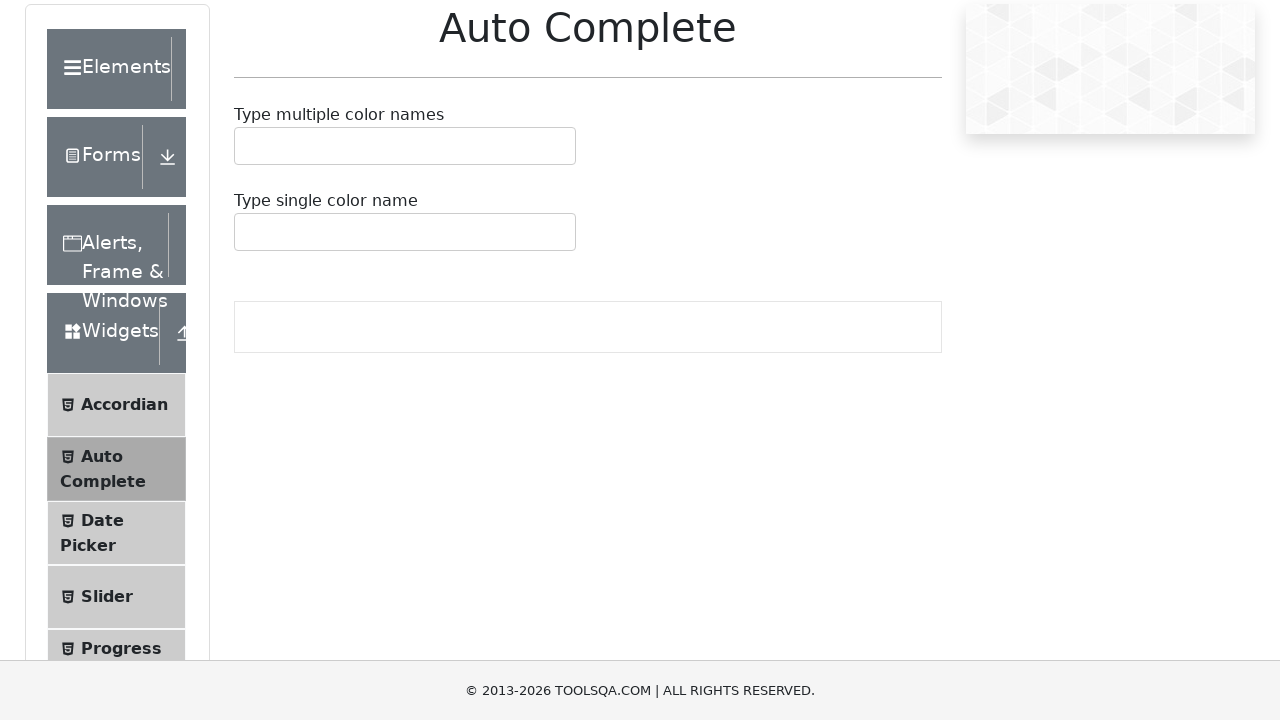

Pressed ARROW_UP key to scroll up
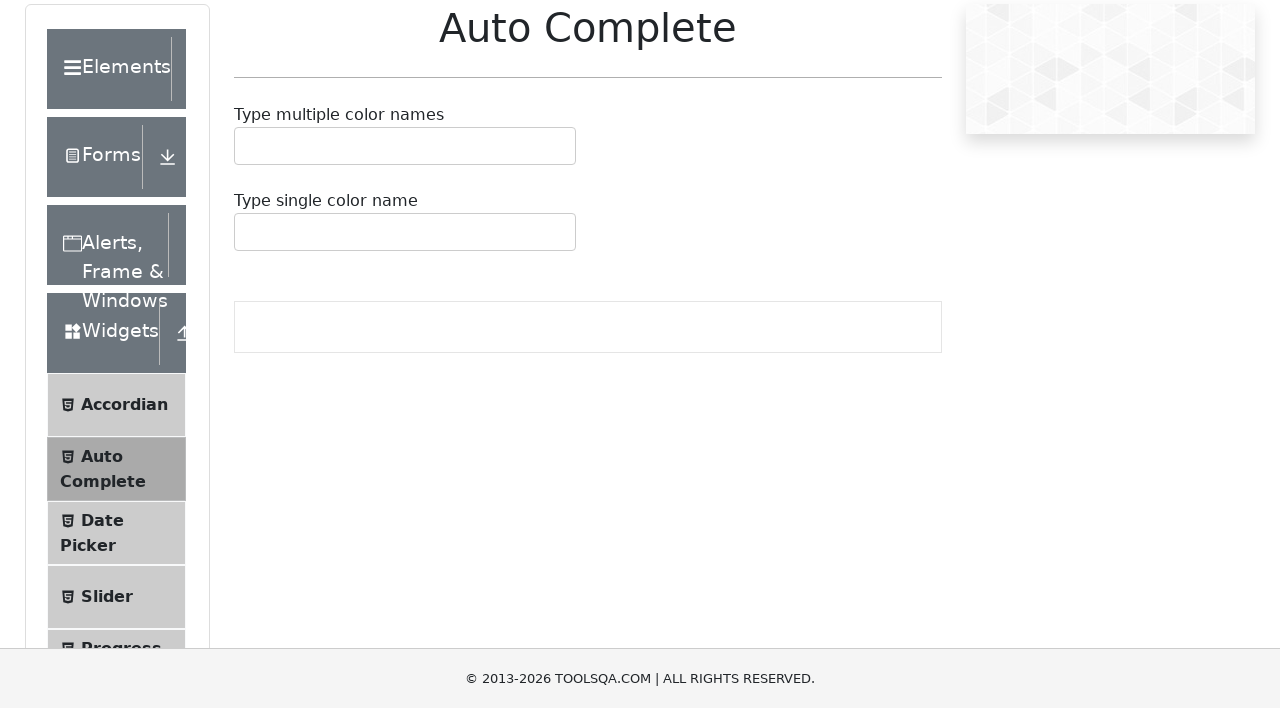

Waited 1000ms for page to settle after first scroll up
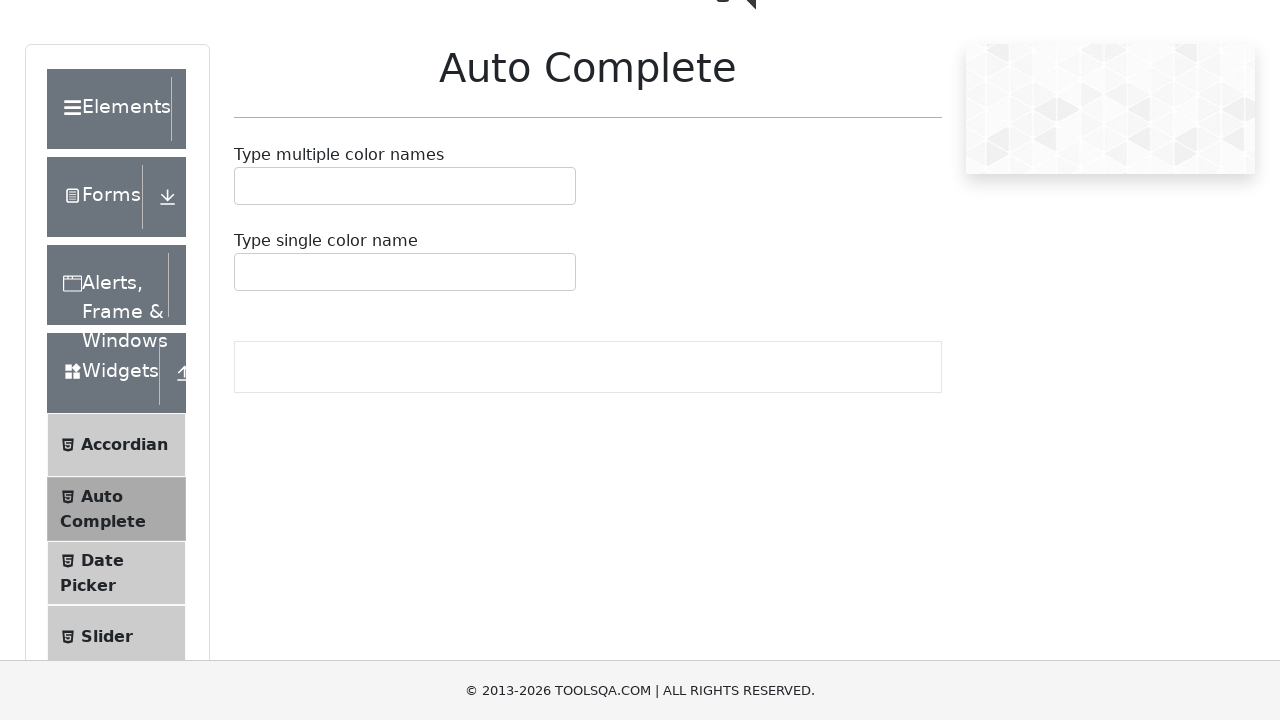

Pressed ARROW_UP key to scroll up
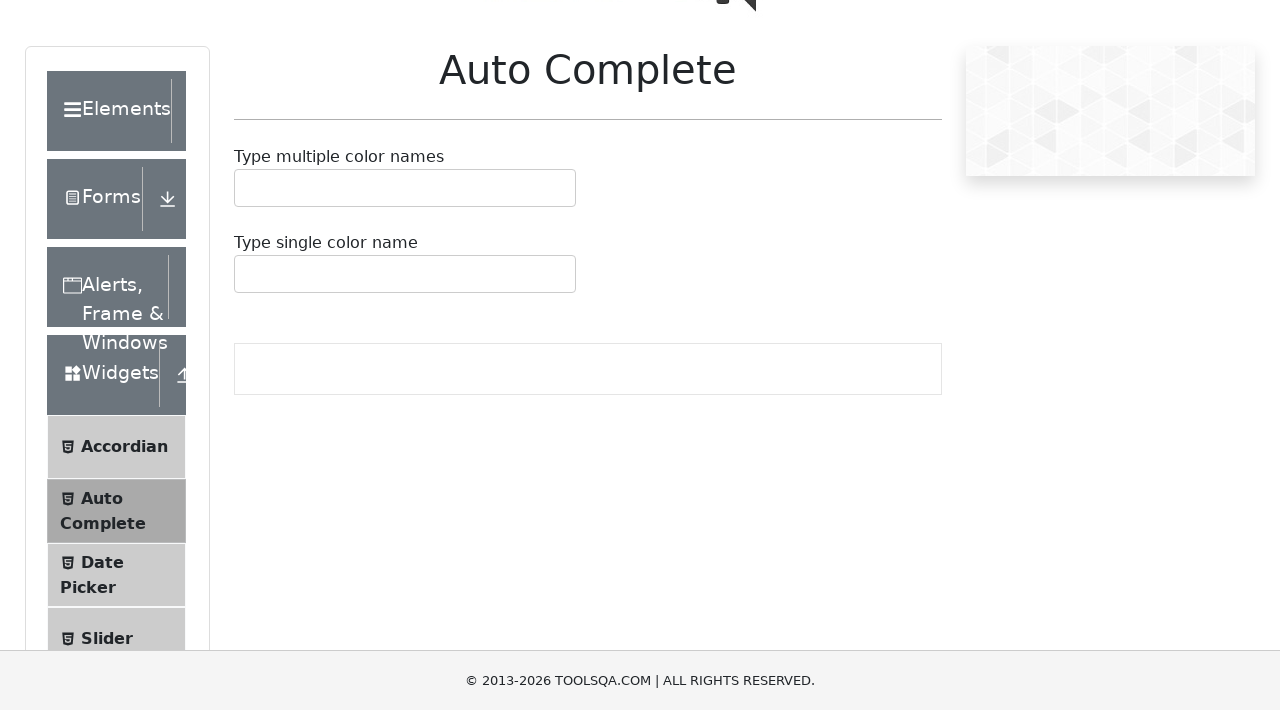

Waited 1000ms for page to settle after second scroll up
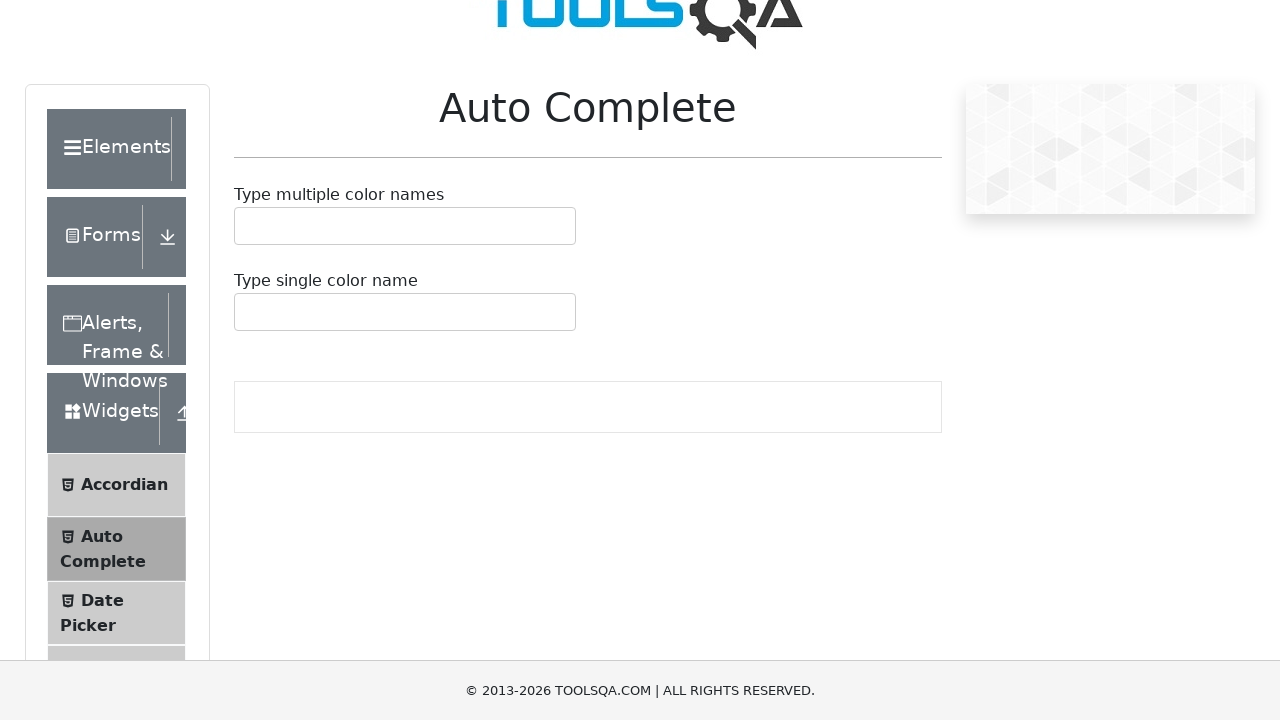

Pressed ARROW_UP key to scroll up
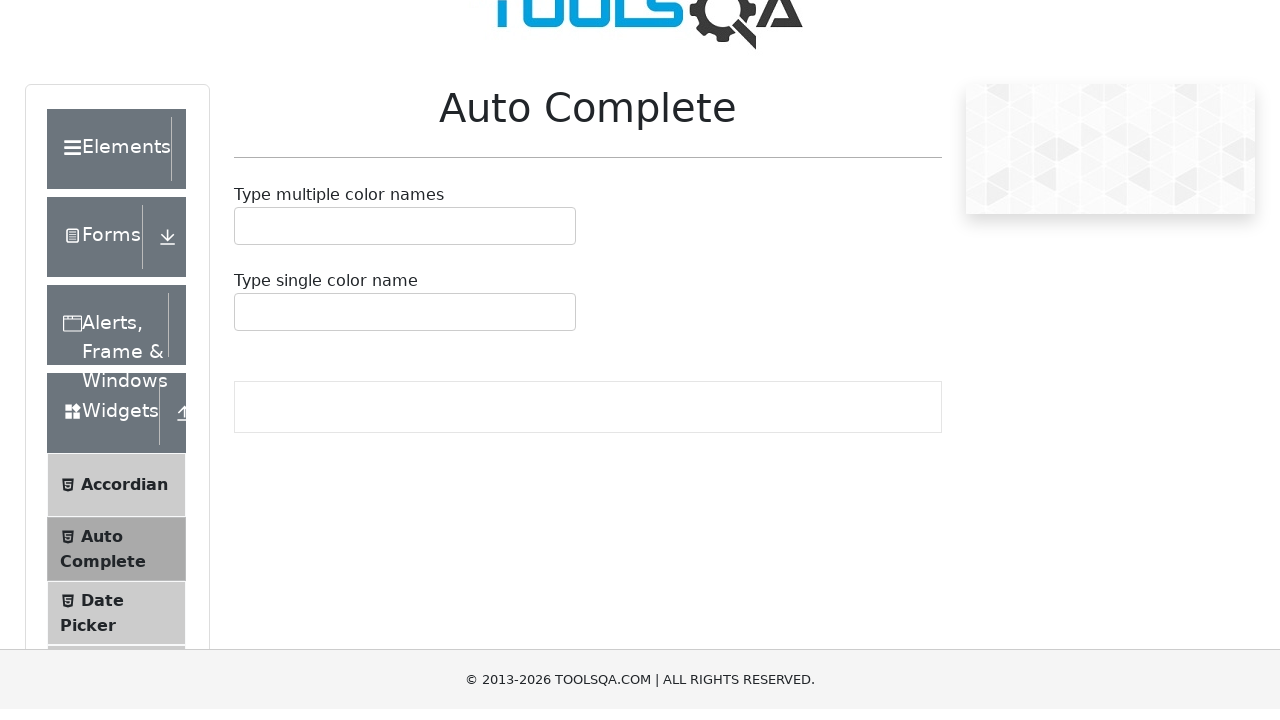

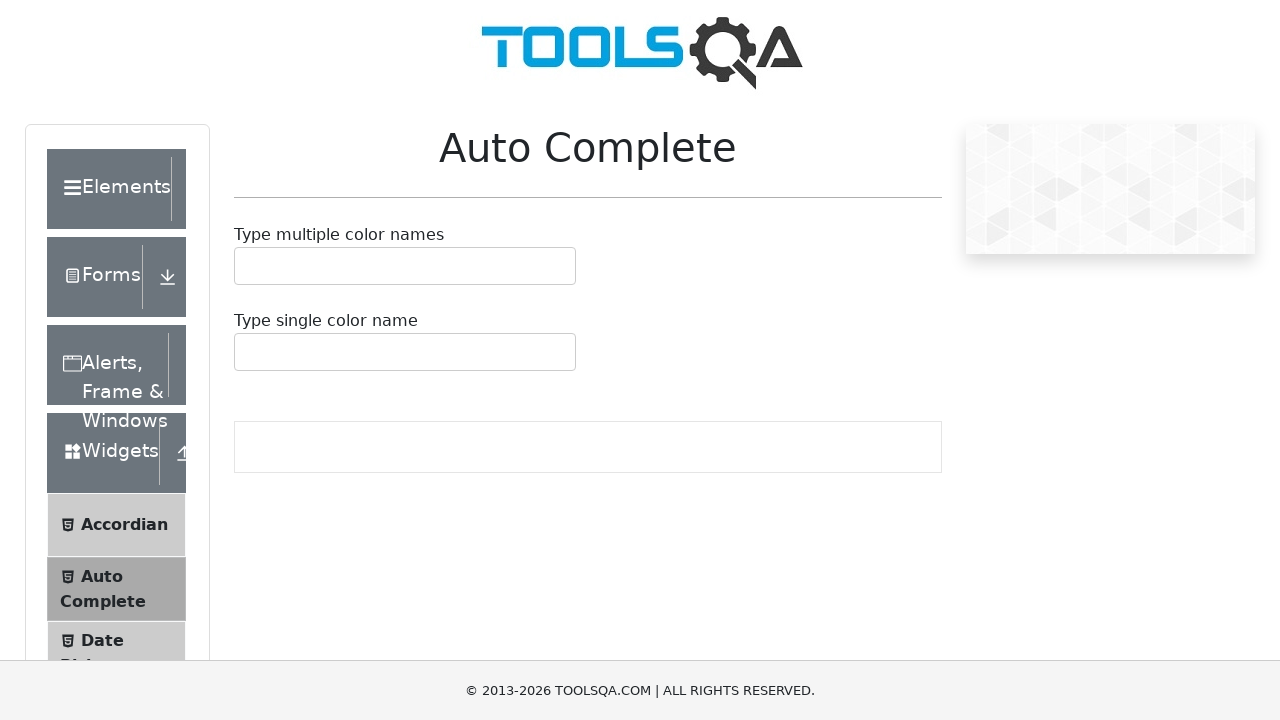